Tests password validation by entering a password shorter than the minimum required length

Starting URL: https://alada.vn/tai-khoan/dang-ky.html

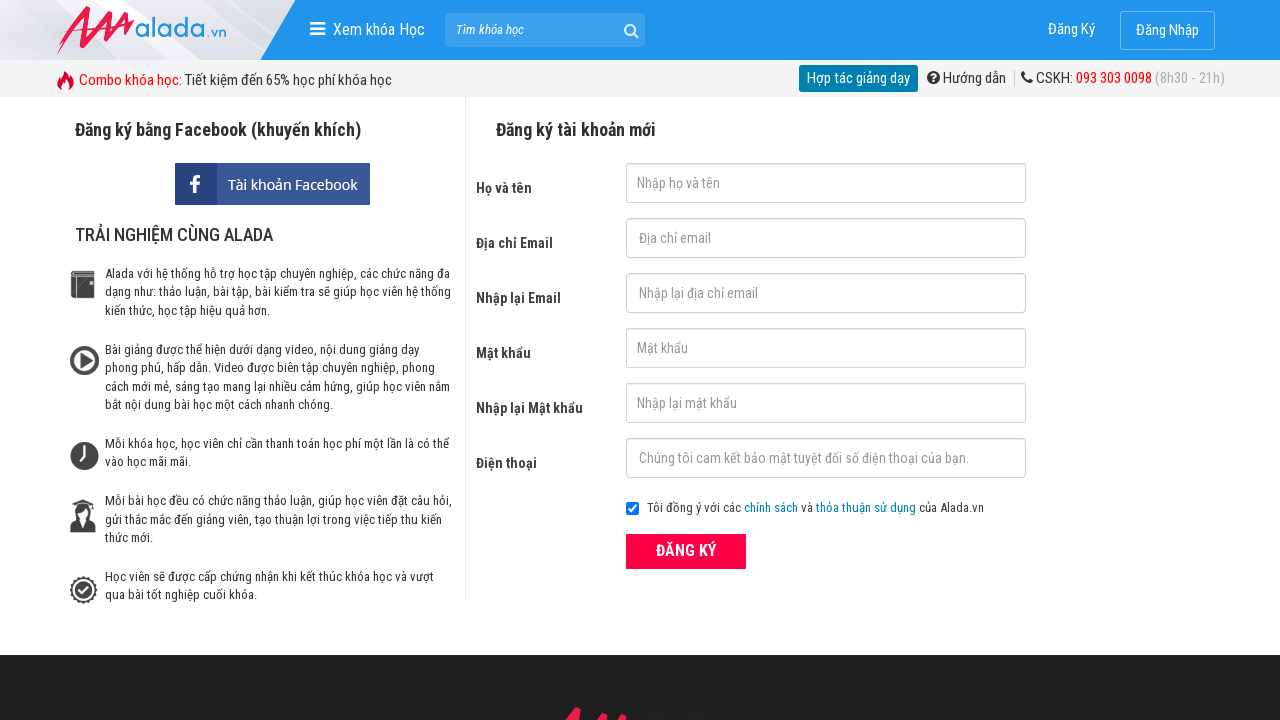

Filled first name field with 'John Wick' on //input[@id='txtFirstname']
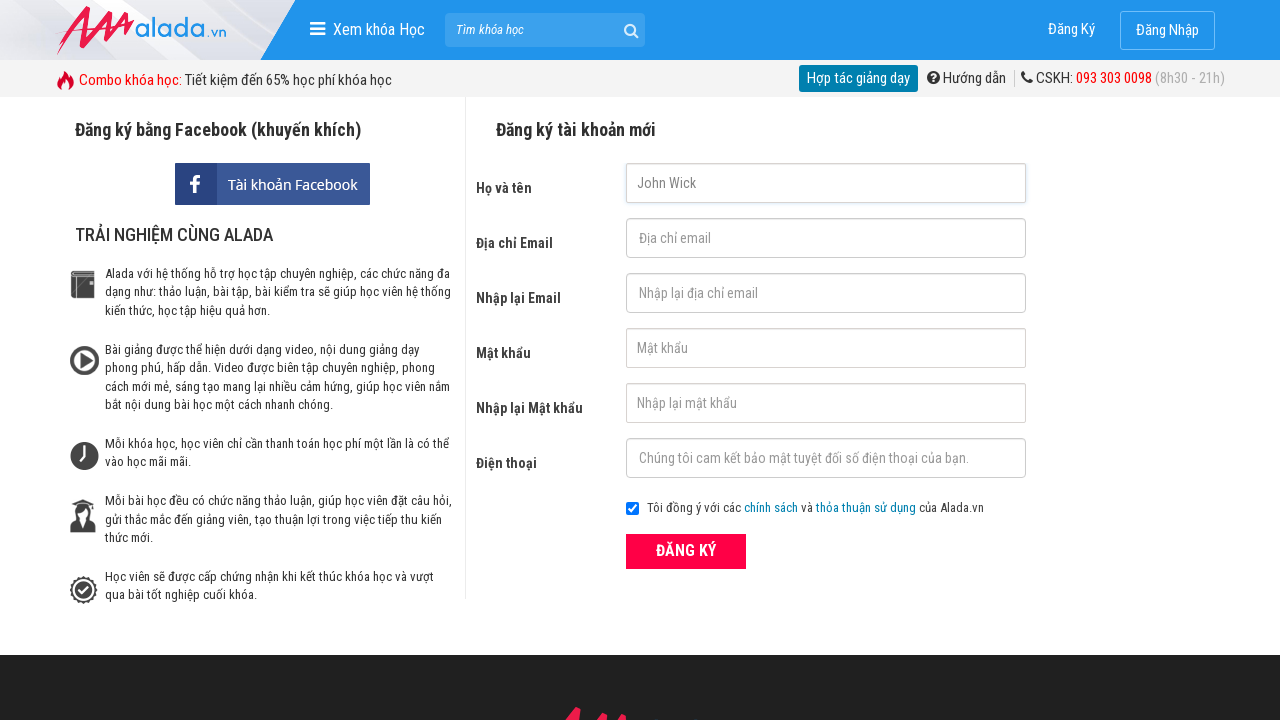

Filled email field with 'johnwick@gmail.net' on //input[@id='txtEmail']
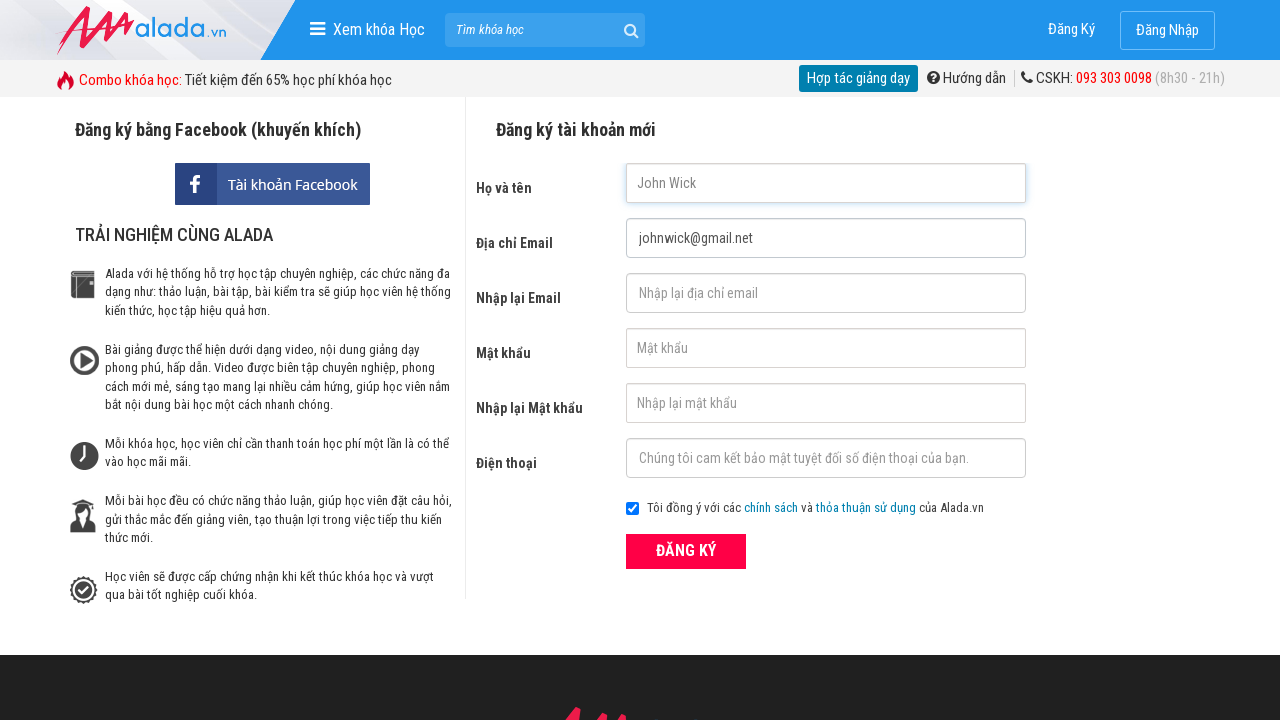

Filled confirm email field with 'johnwick@gmail.net' on //input[@id='txtCEmail']
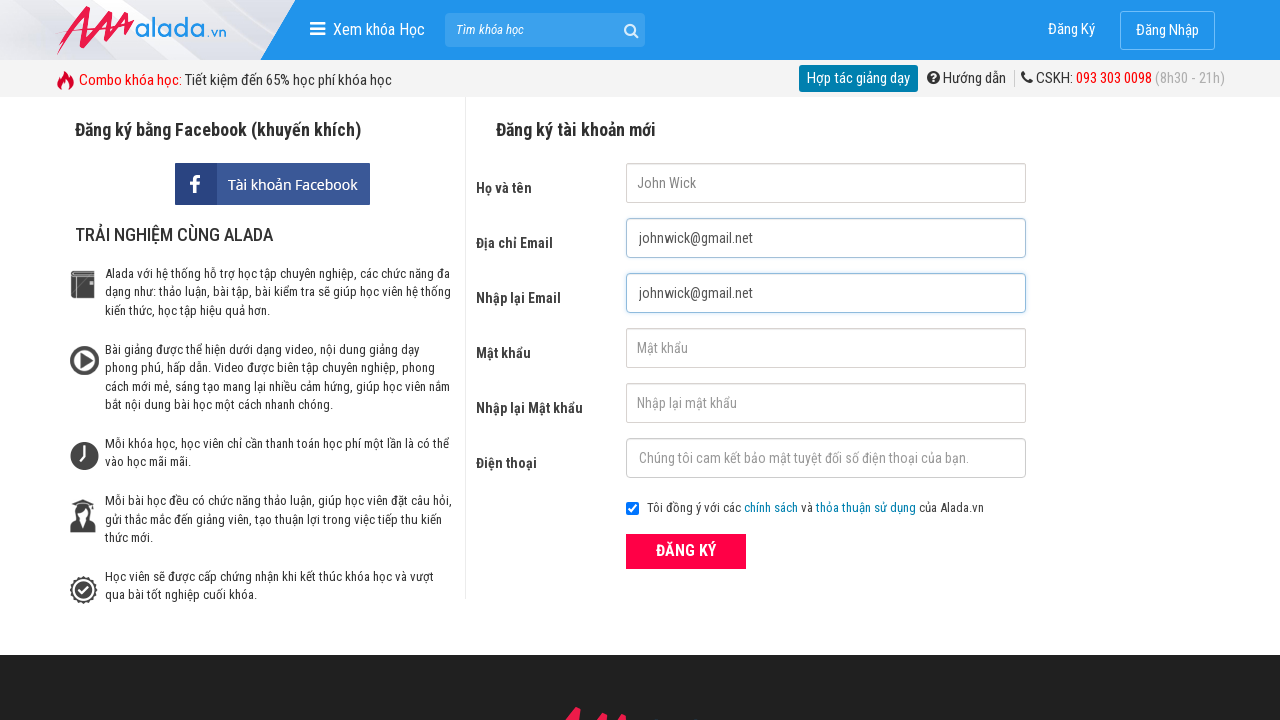

Filled password field with '123' (fewer than 6 characters) on //input[@id='txtPassword']
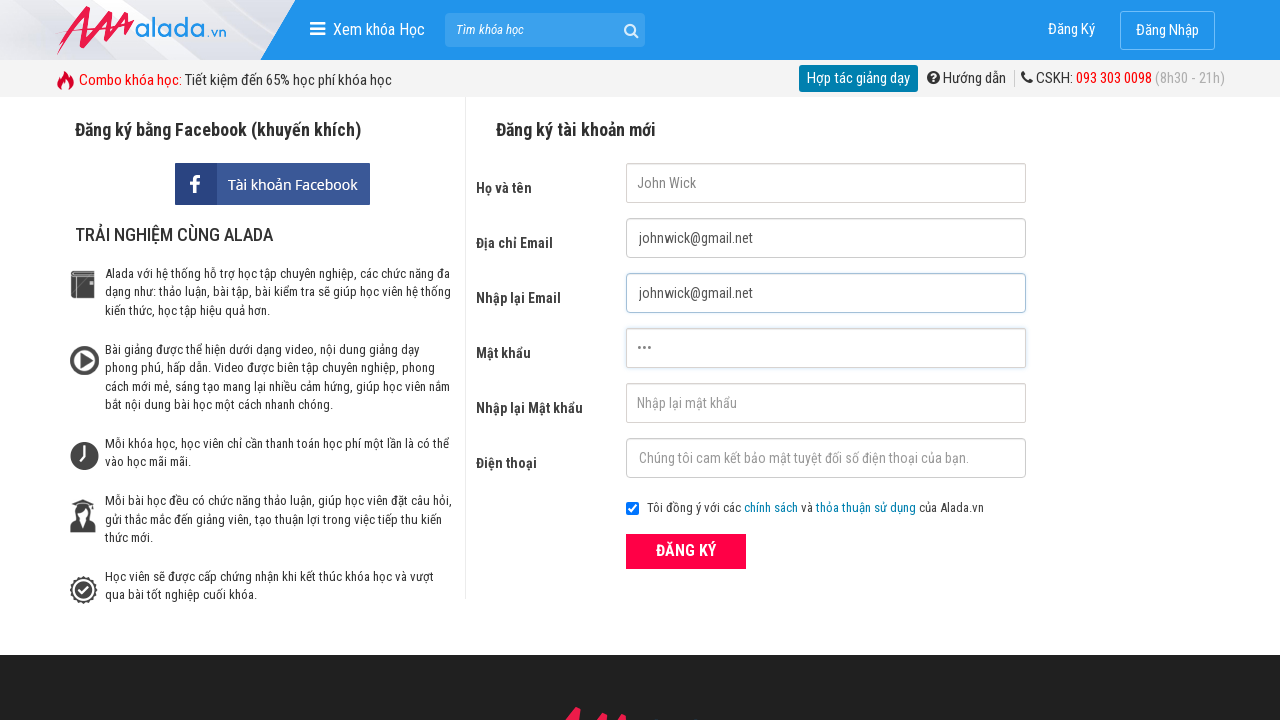

Filled confirm password field with '123' on //input[@id='txtCPassword']
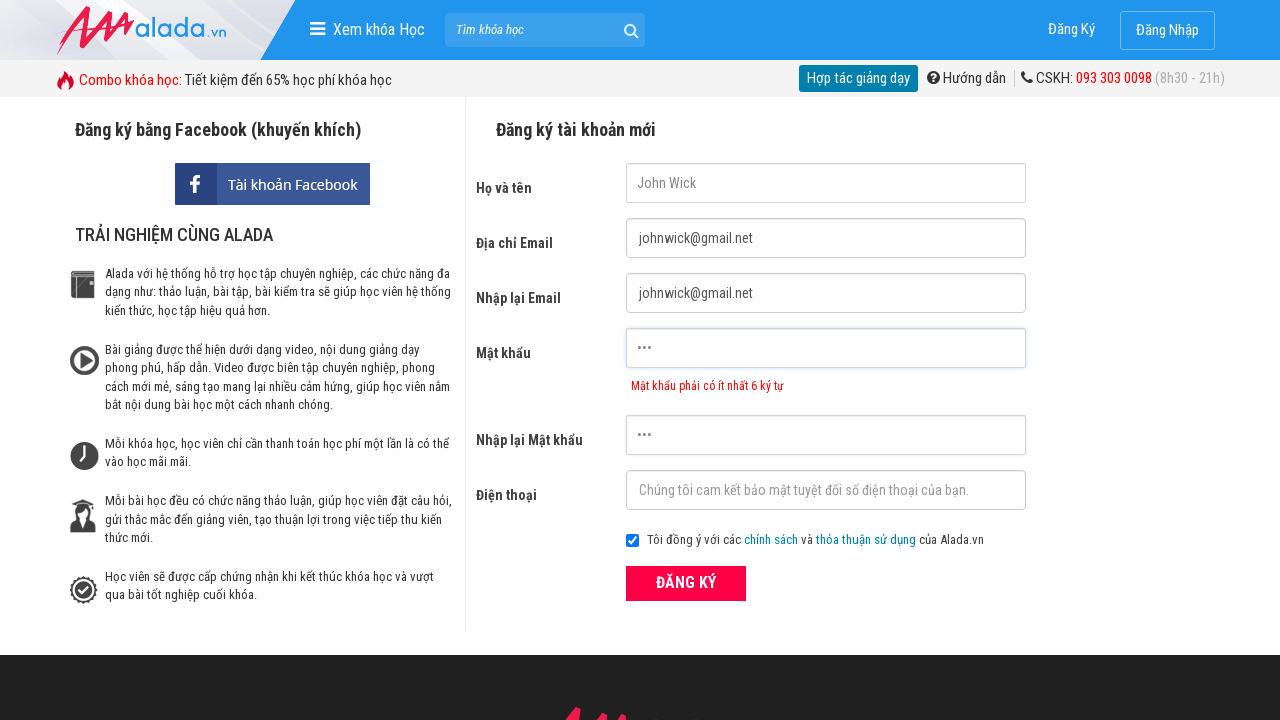

Filled phone number field with '0987654321' on //input[@id='txtPhone']
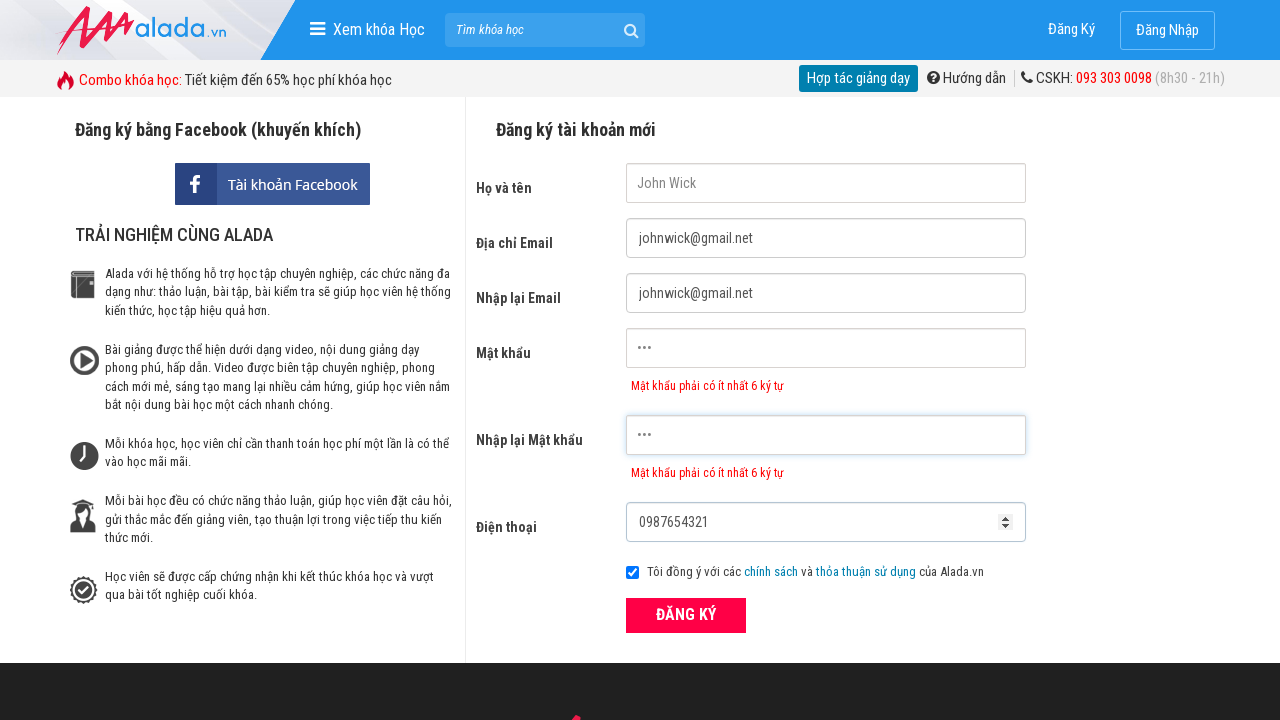

Clicked submit button to attempt registration with short password at (686, 615) on xpath=//button[@type='submit']
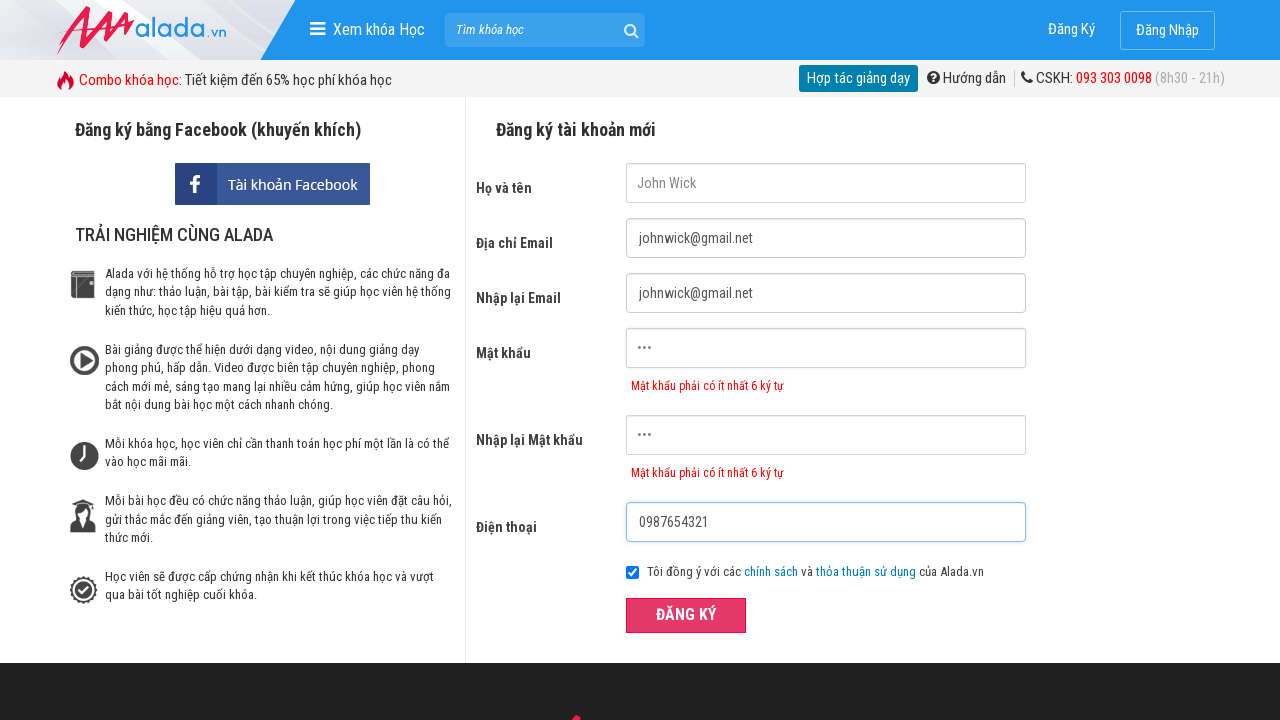

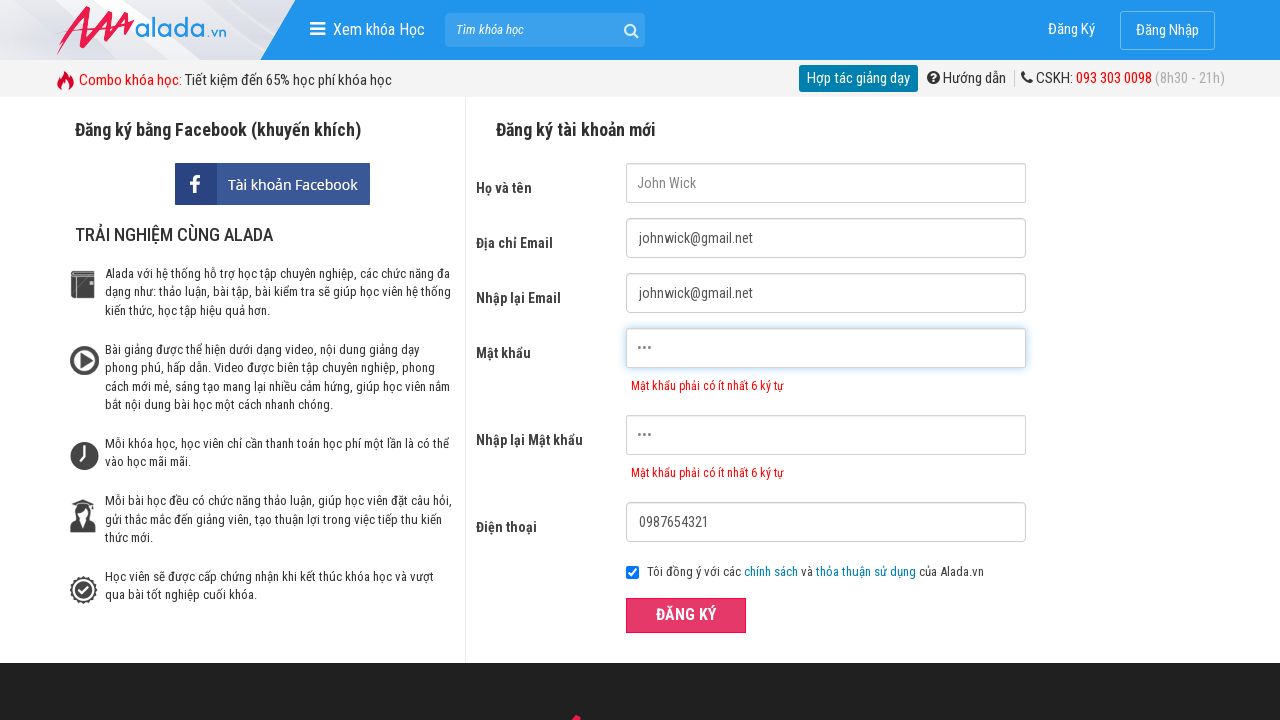